Navigates to a YouTube video and attempts to click the play button to start video playback

Starting URL: https://www.youtube.com/watch?v=dQw4w9WgXcQ

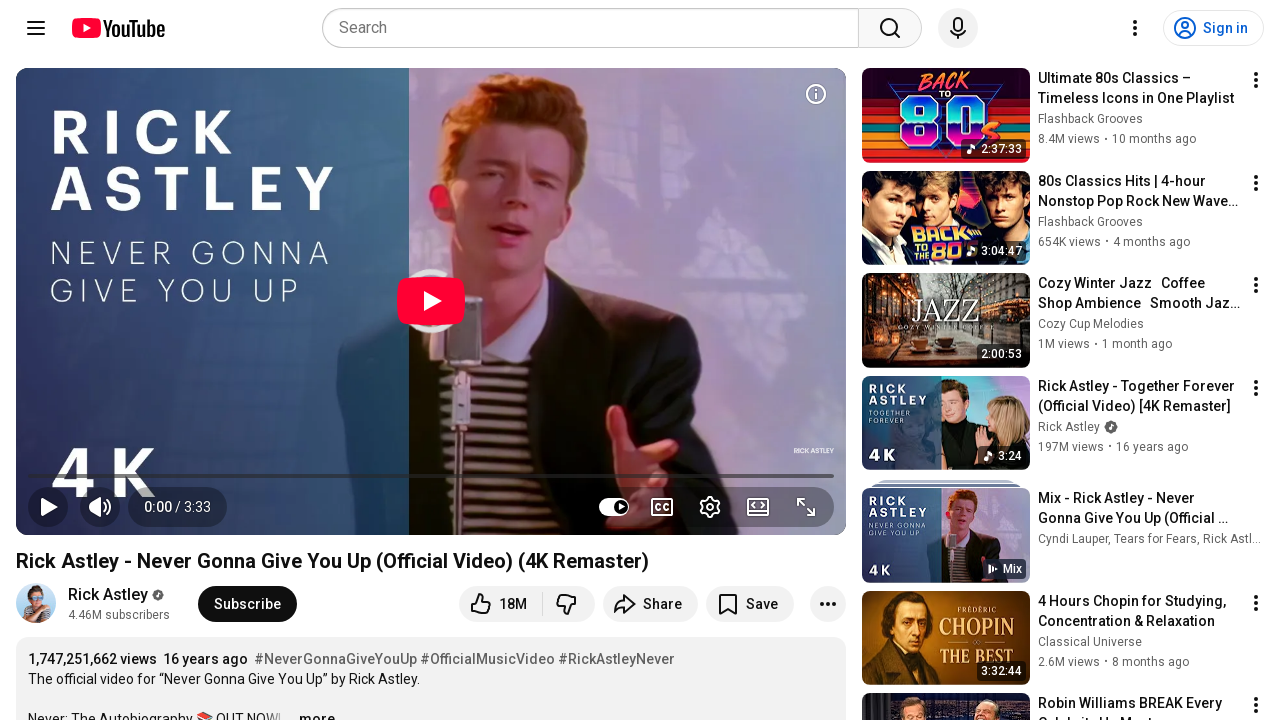

Navigated to YouTube video URL (Rick Roll)
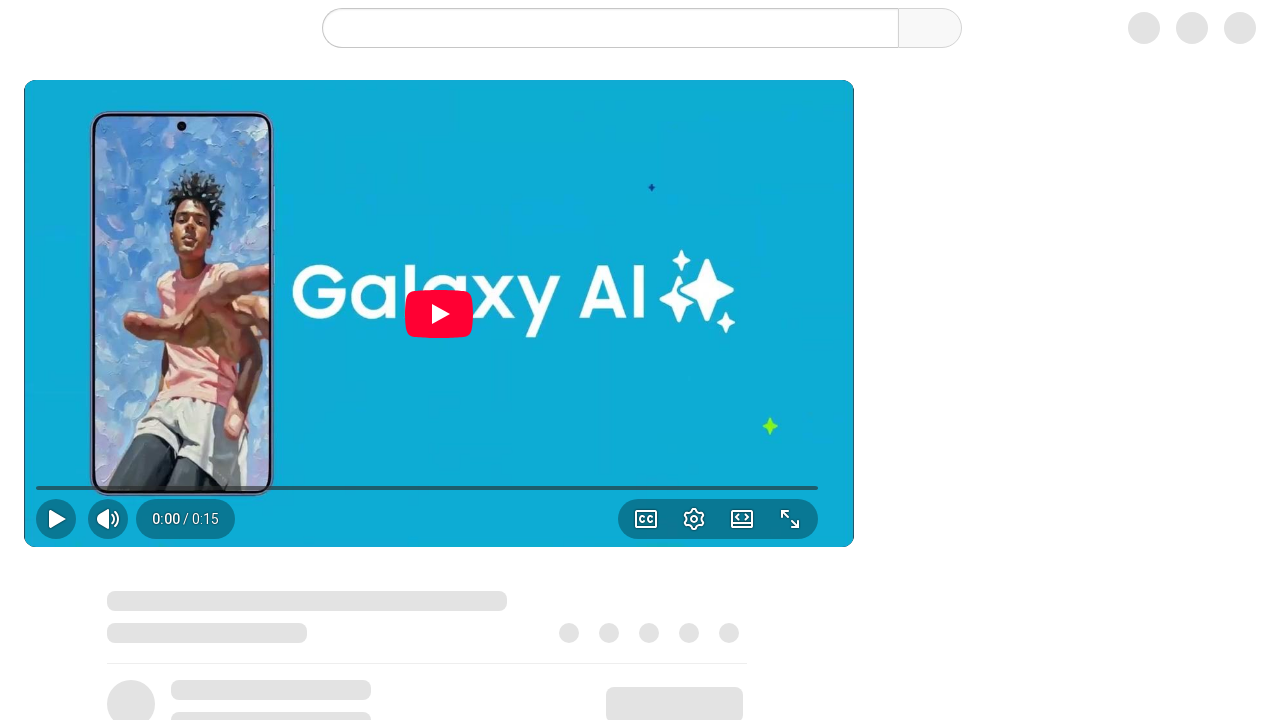

Clicked play button to start video playback at (431, 301) on button[aria-label='Play']
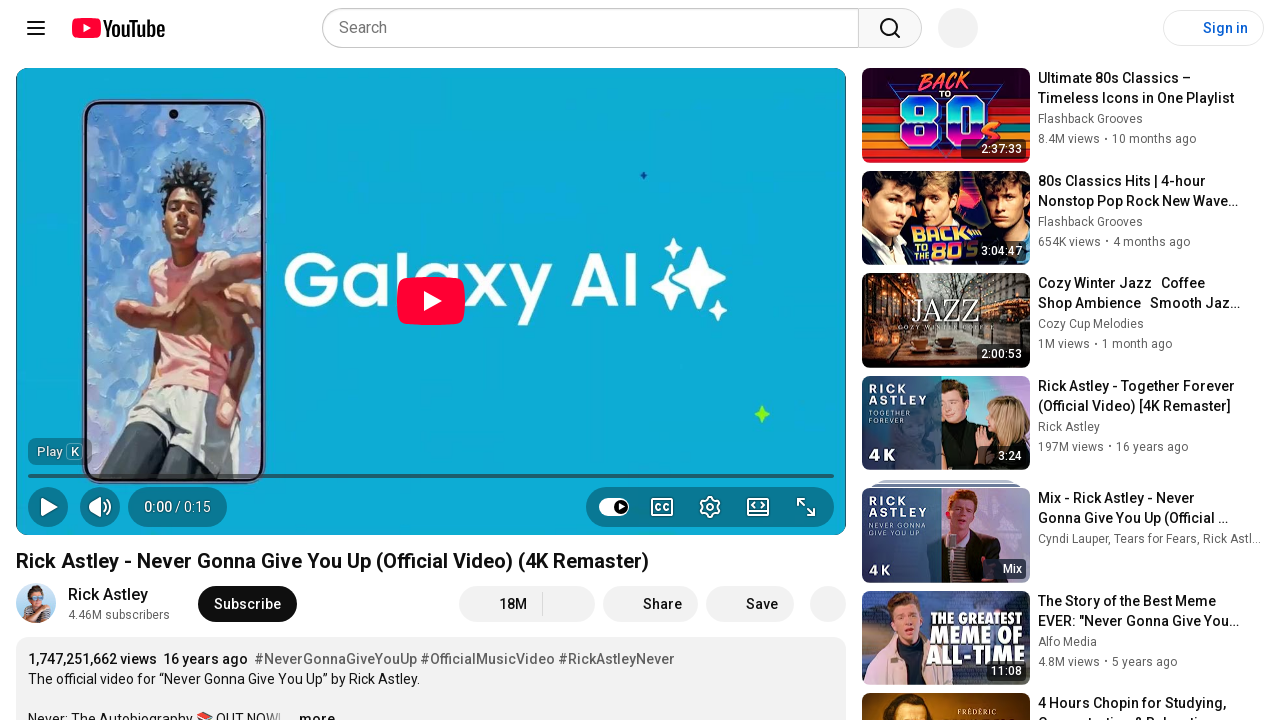

Waited 3 seconds for video playback
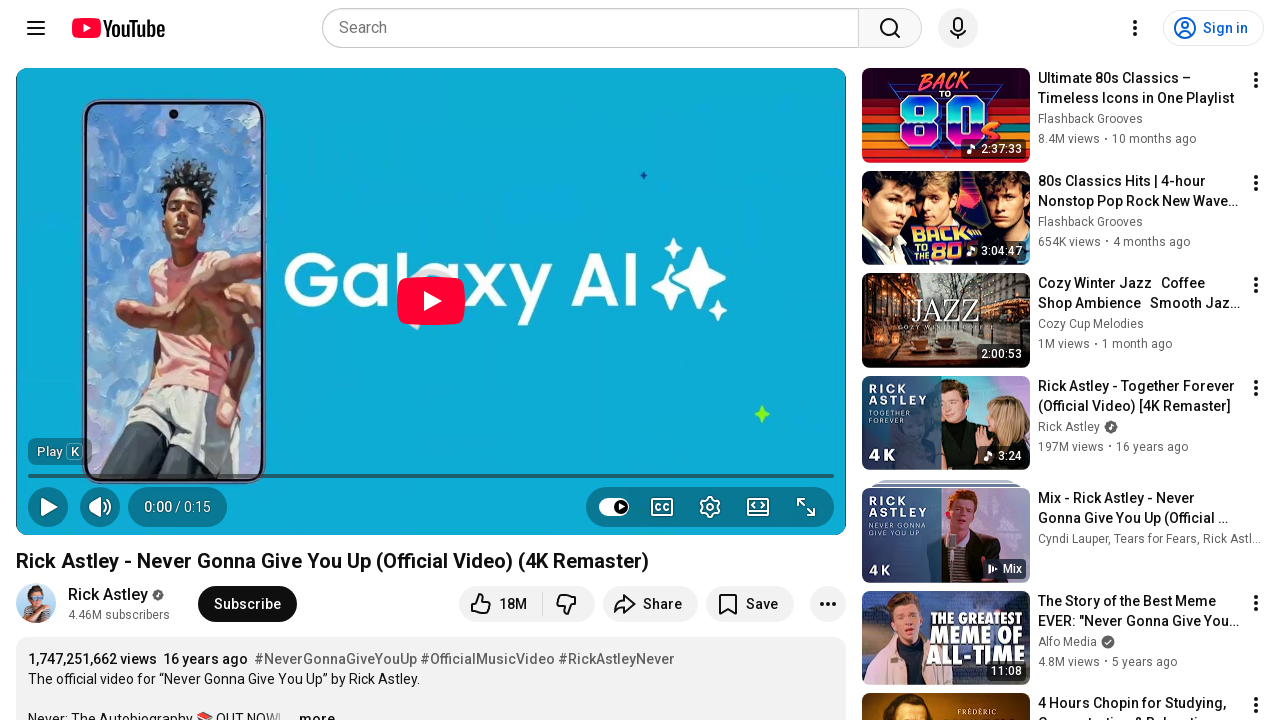

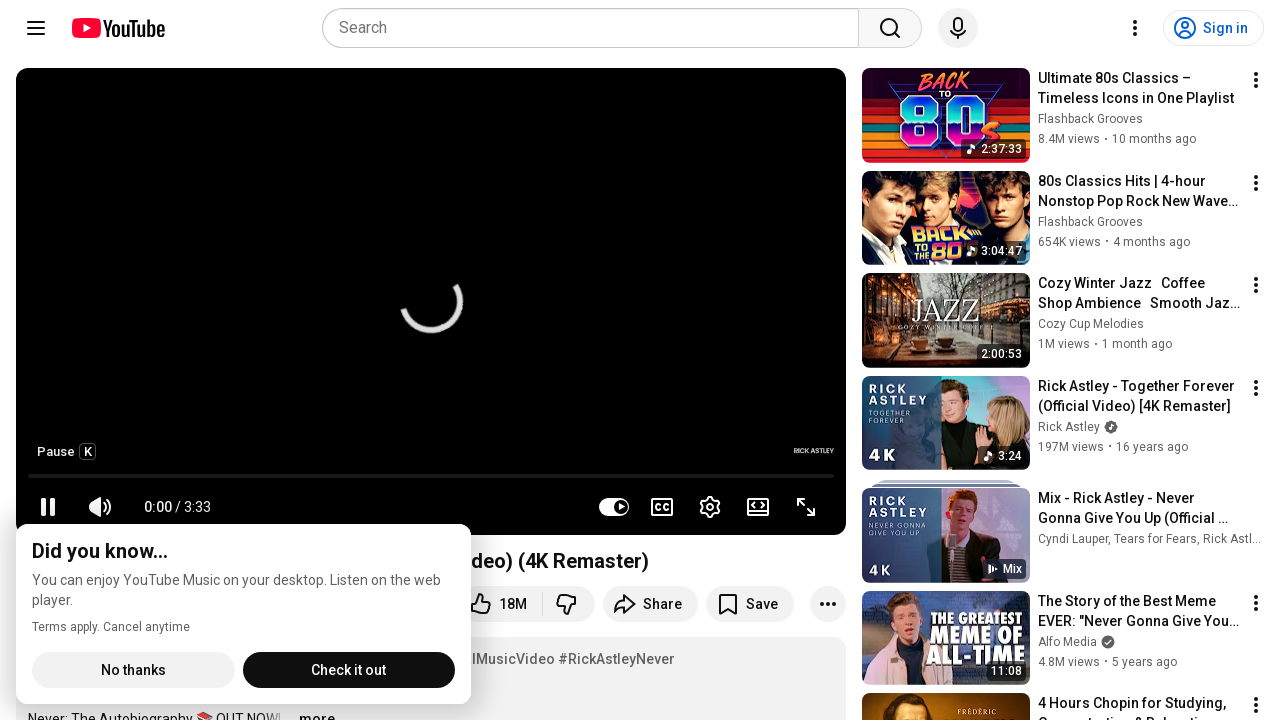